Tests visibility of elements after clicking hide button

Starting URL: http://www.uitestingplayground.com/visibility

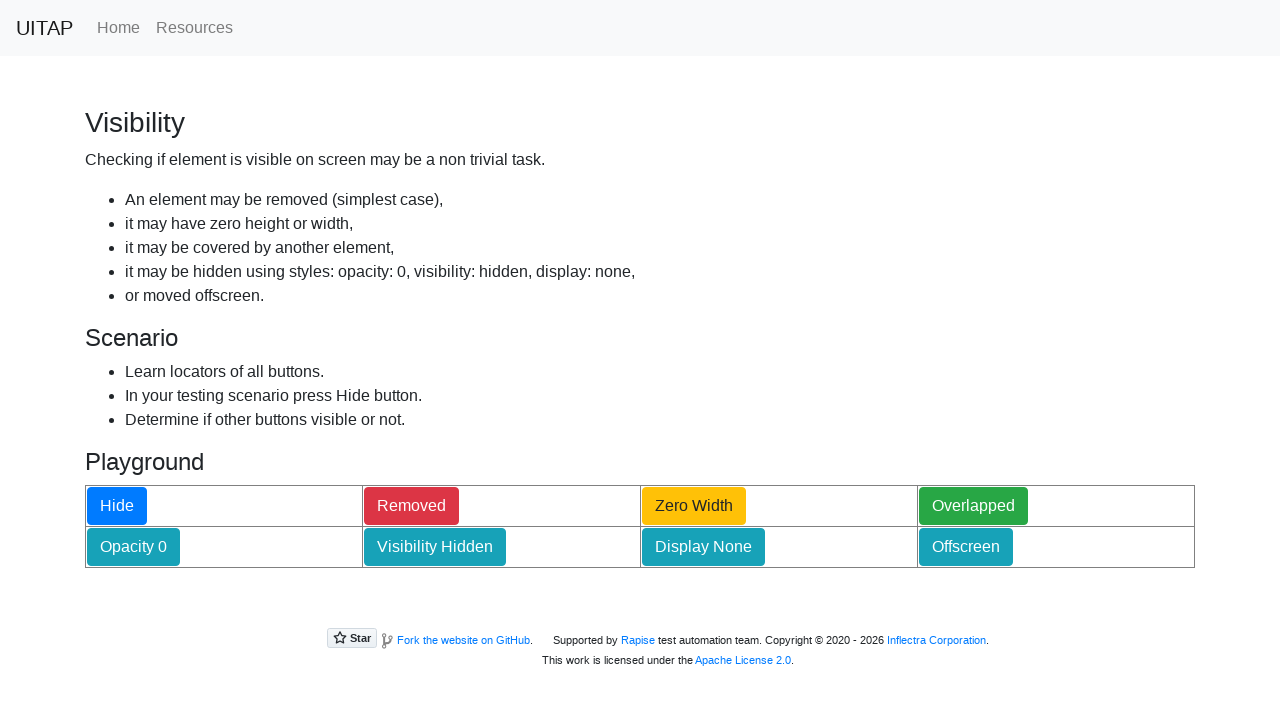

Clicked the hide button at (117, 506) on #hideButton
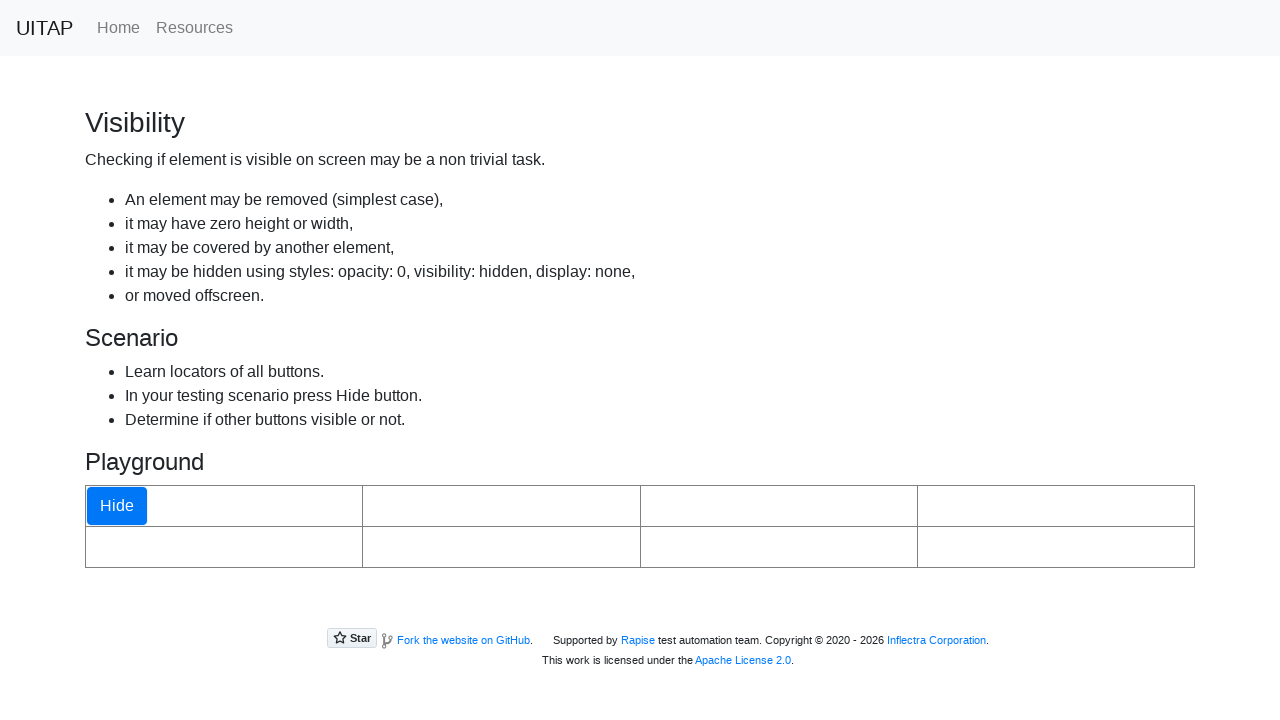

Verified that the removed button is now hidden
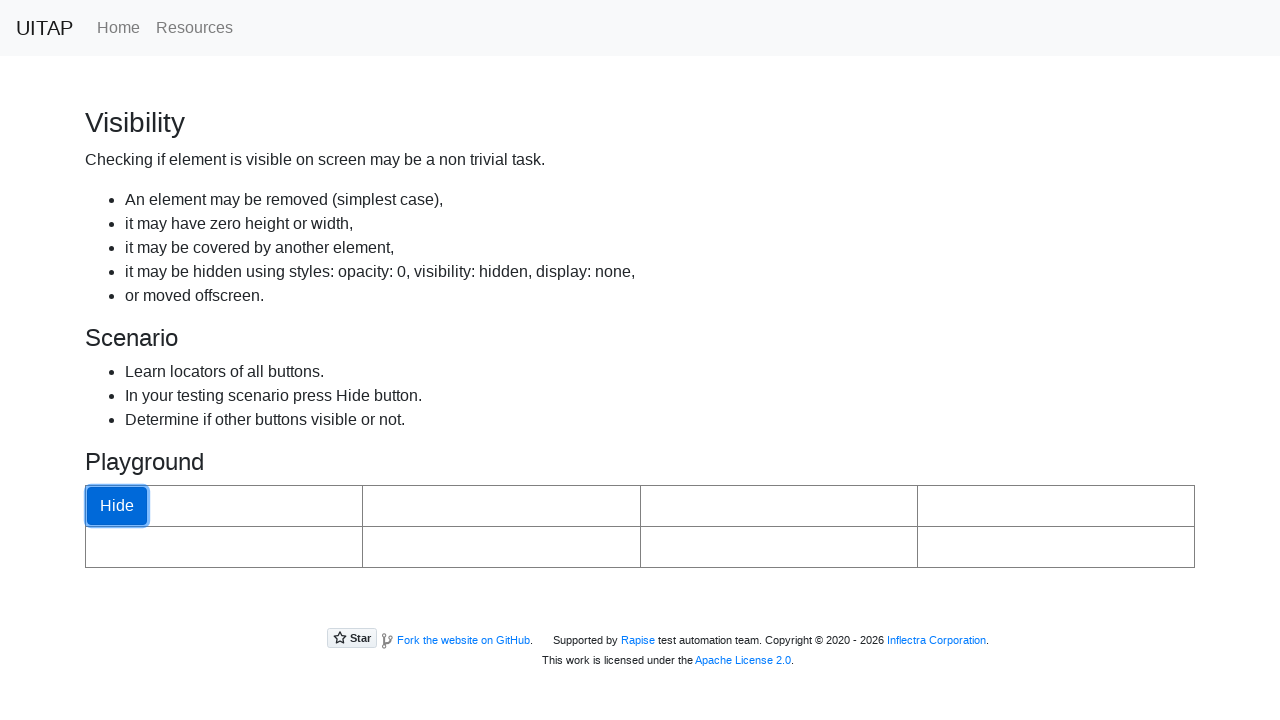

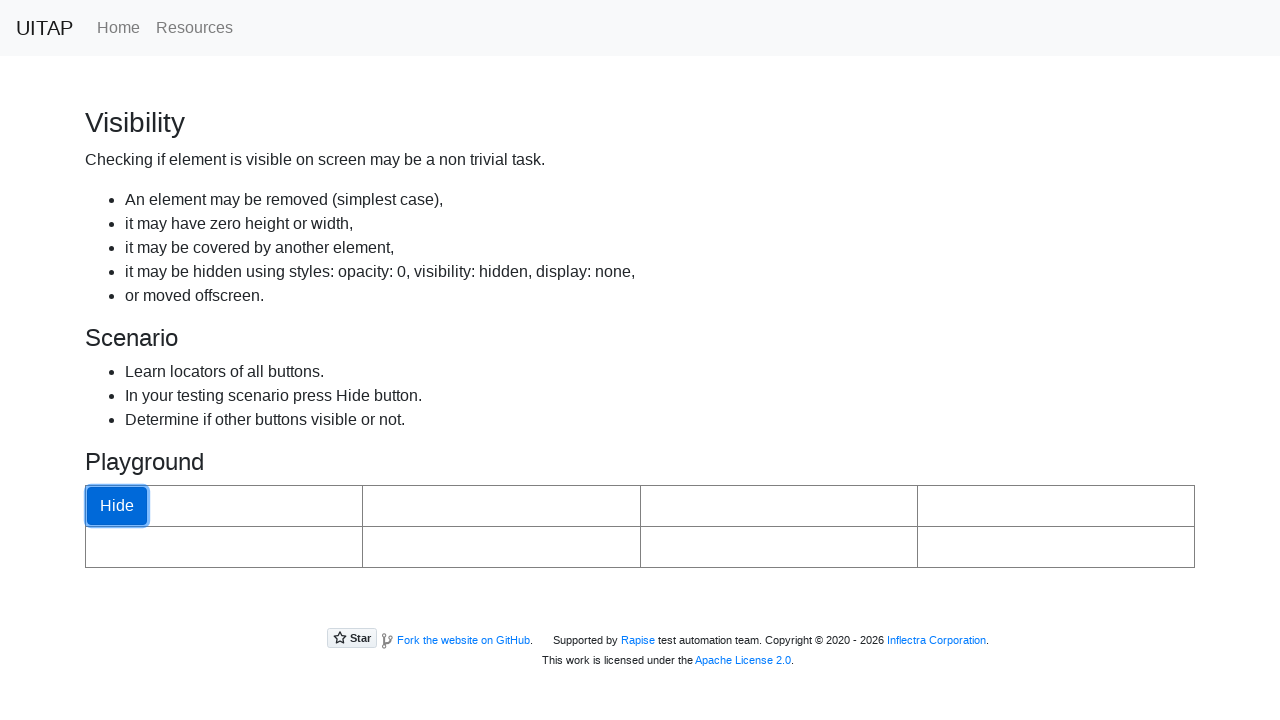